Tests dropdown selection functionality by selecting birthday day, month, and year from dropdown menus

Starting URL: https://www.automationtestinginsider.com/2019/08/student-registration-form.html

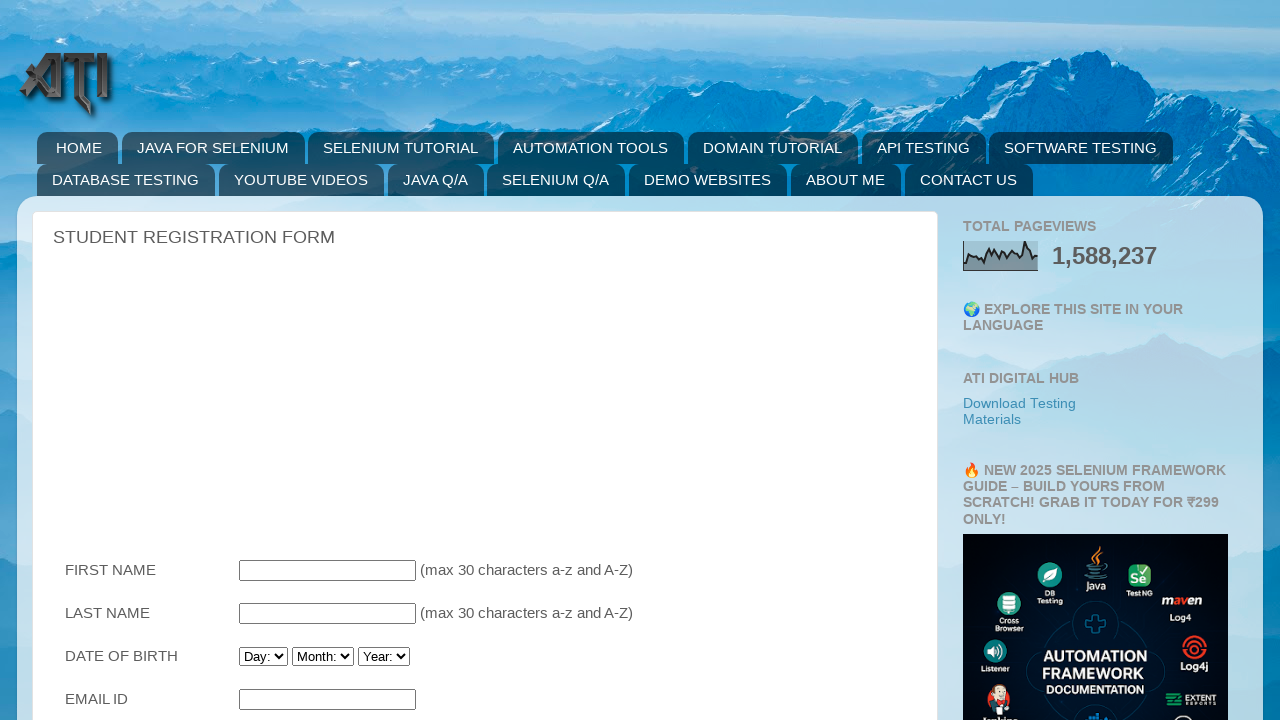

Selected day from Birthday_Day dropdown by index 22 on #Birthday_Day
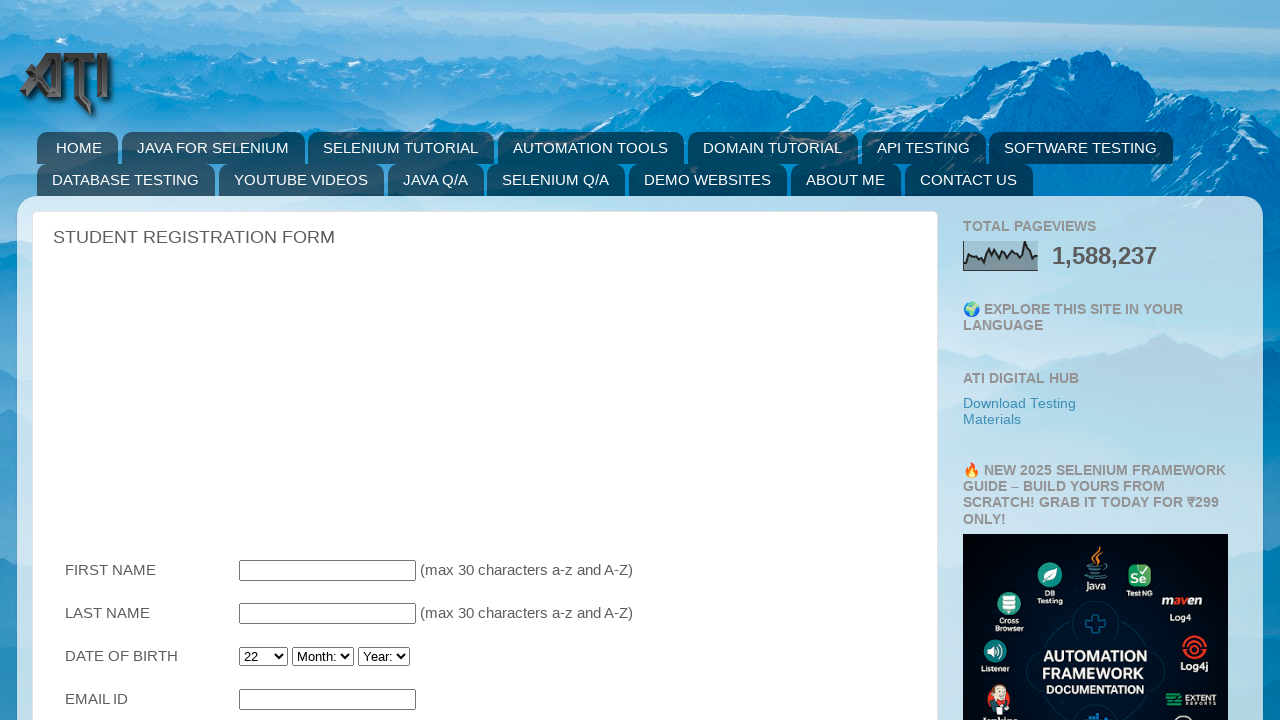

Selected December from Birthday_Month dropdown on #Birthday_Month
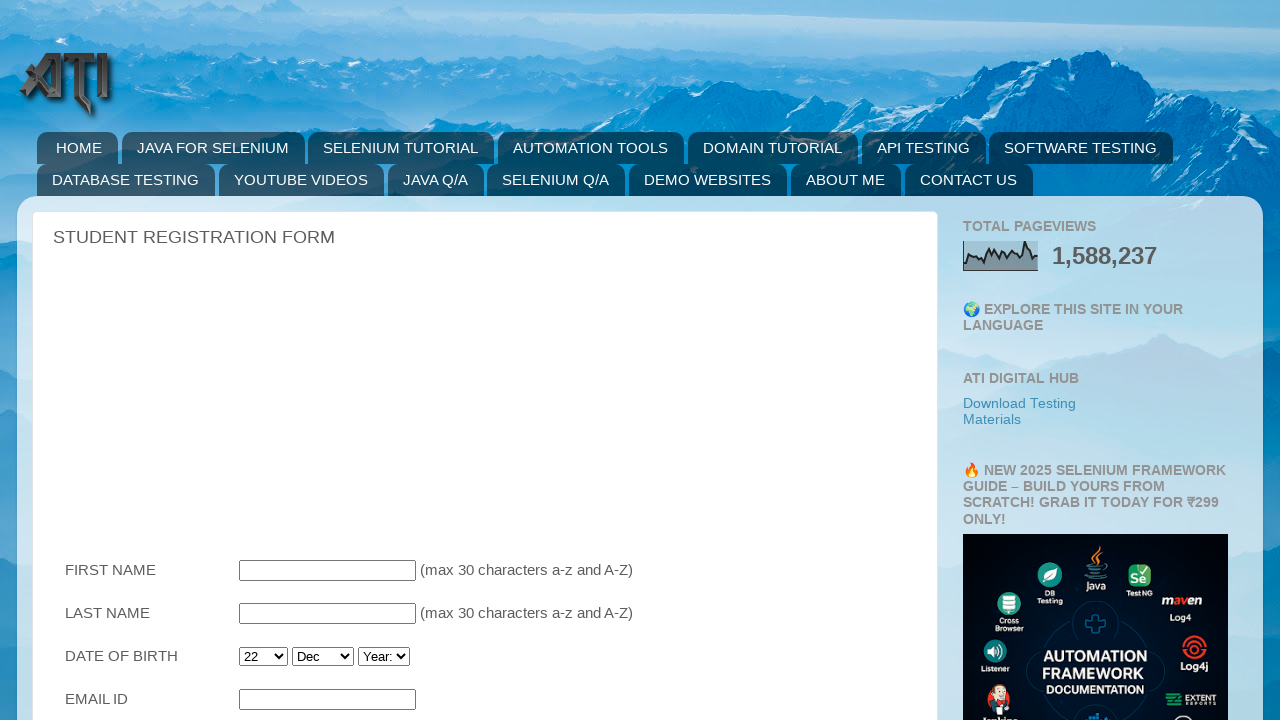

Selected January from Birthday_Month dropdown on #Birthday_Month
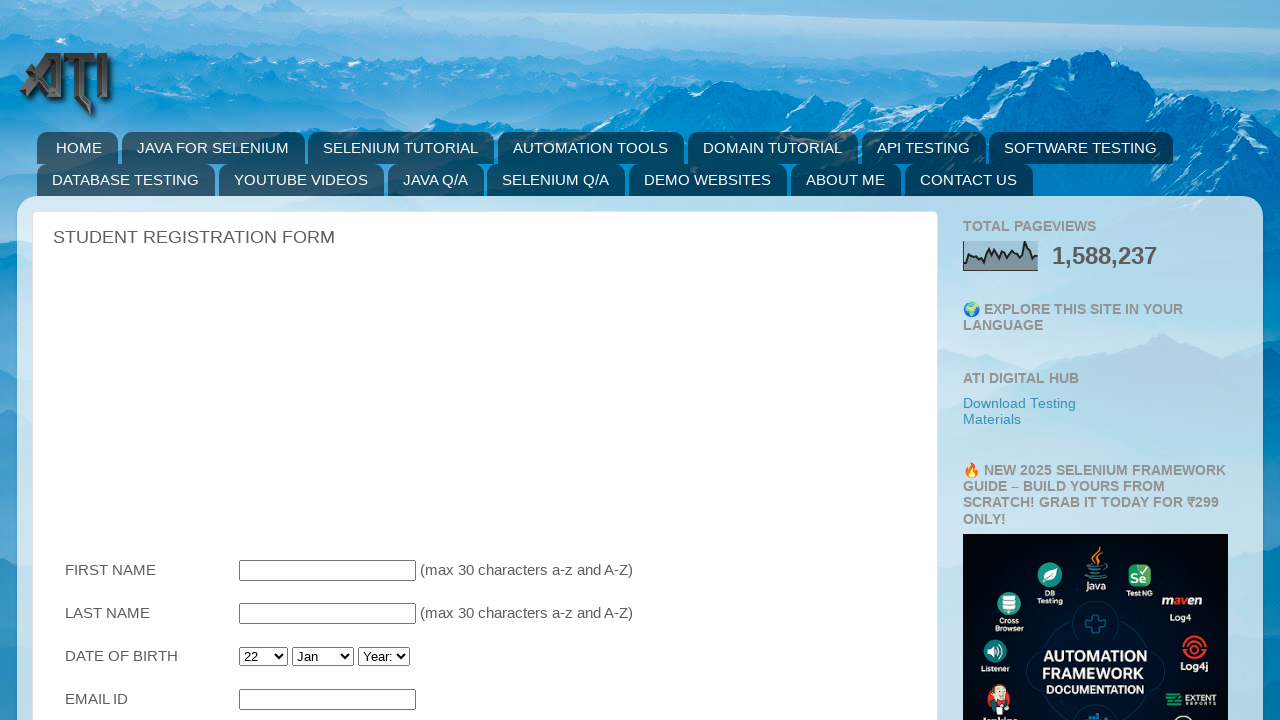

Selected February from Birthday_Month dropdown on #Birthday_Month
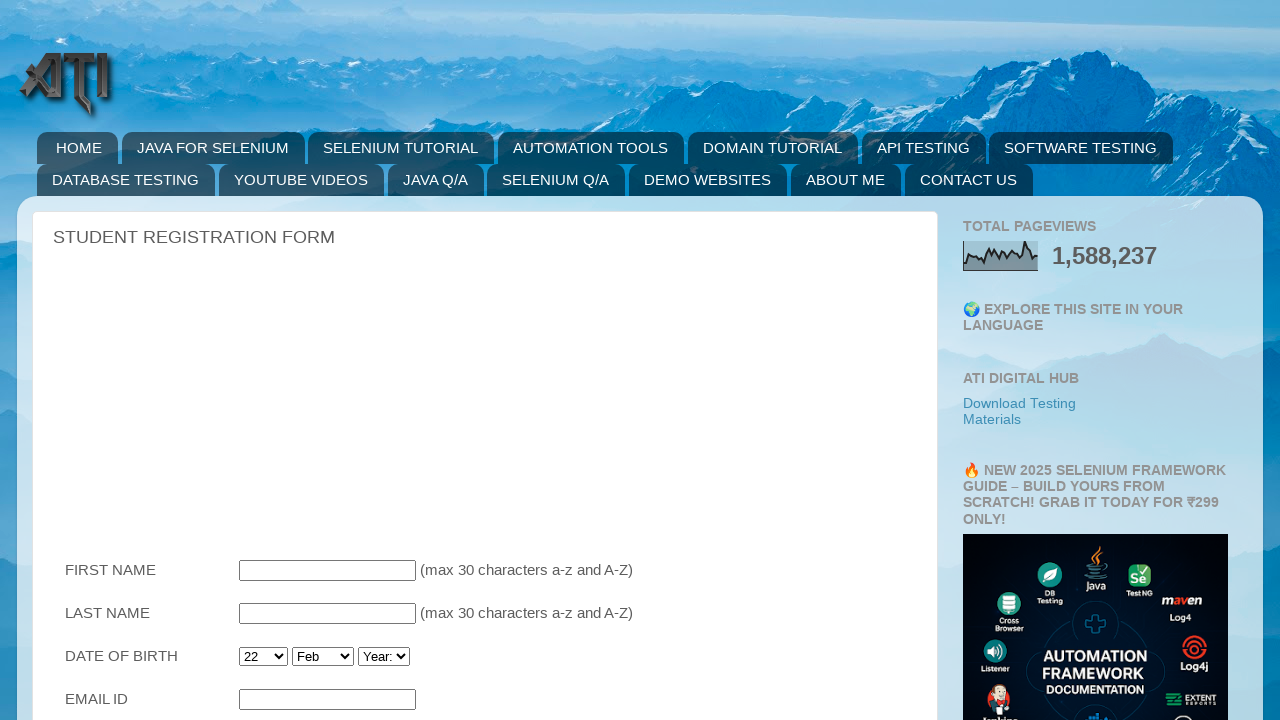

Selected 1995 from Birthday_Year dropdown by visible text on #Birthday_Year
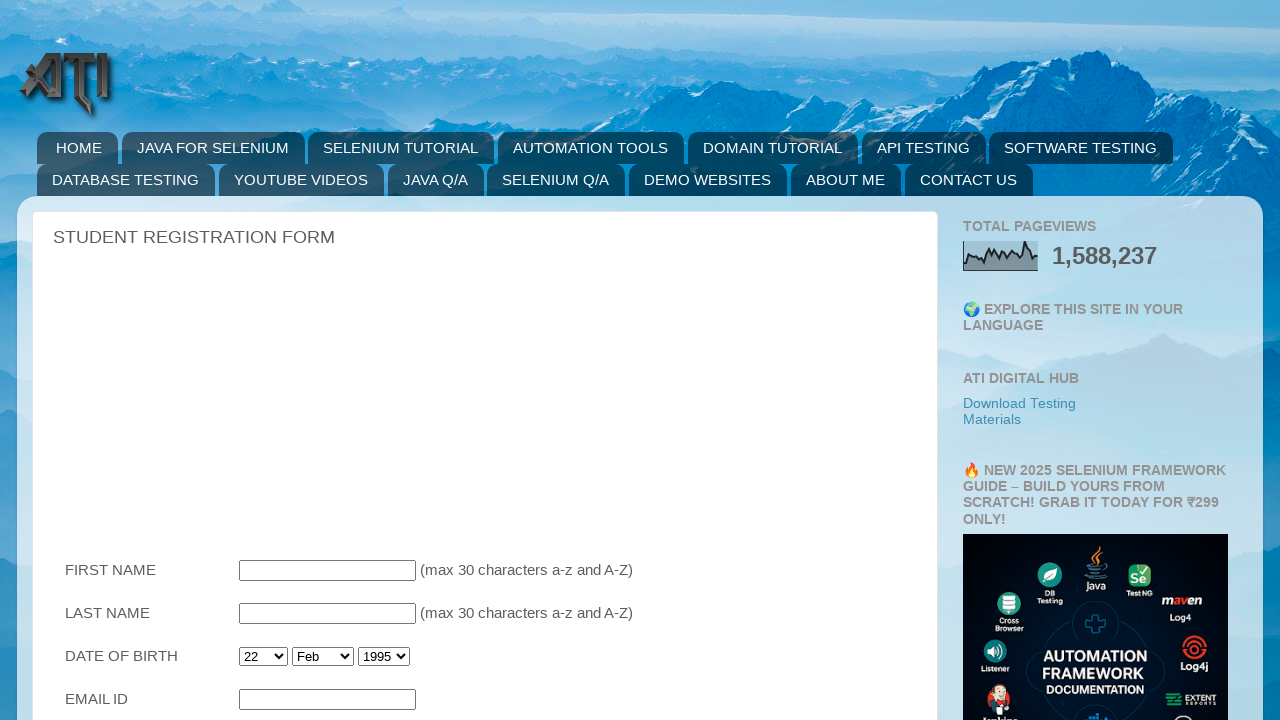

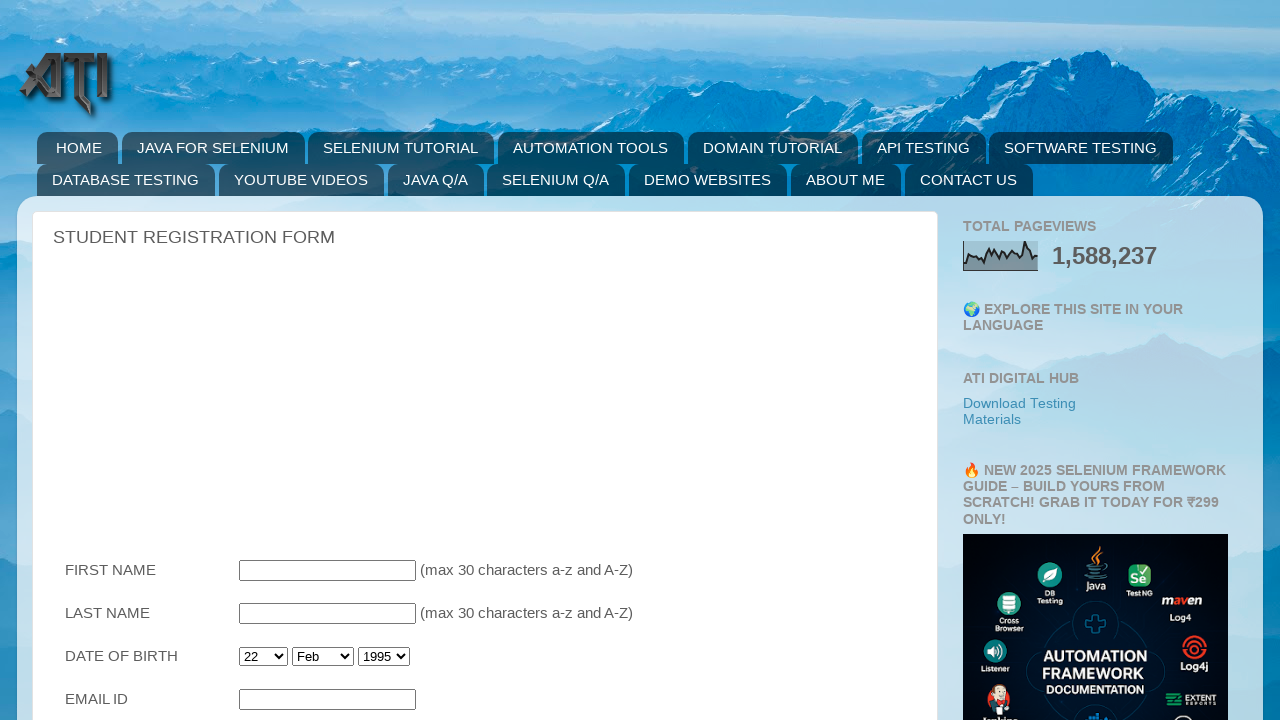